Tests various input field operations including typing text, appending text, clearing fields, retrieving values, and triggering validation errors on a form testing page

Starting URL: https://www.leafground.com/input.xhtml

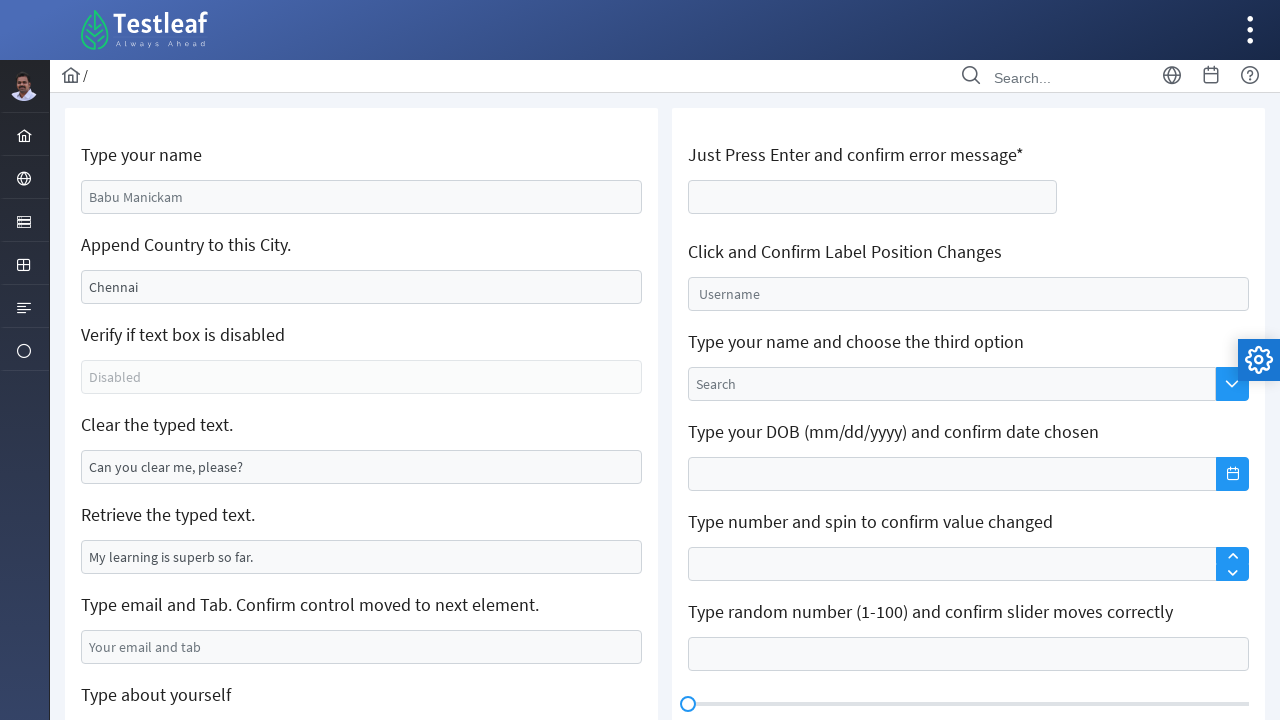

Filled name field with 'VIMALRAJ' on #j_idt88\:name
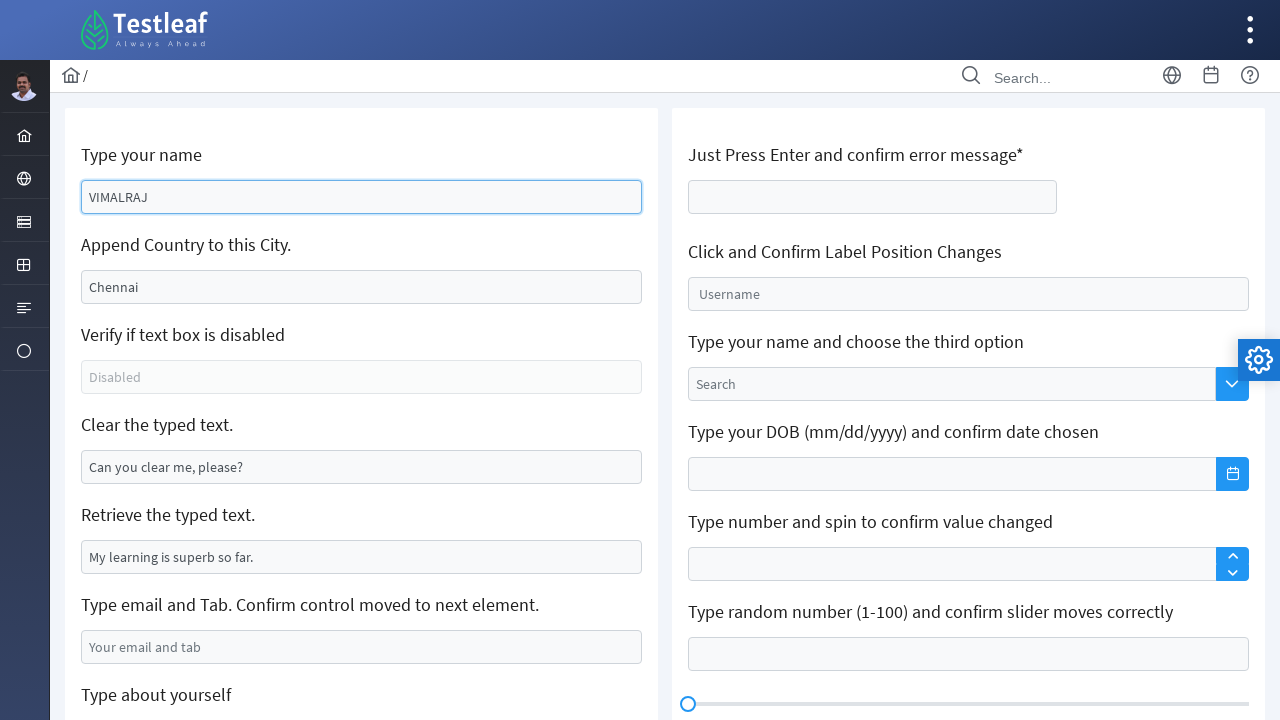

Appended ' India' to existing text in field on //*[@id='j_idt88:j_idt91']
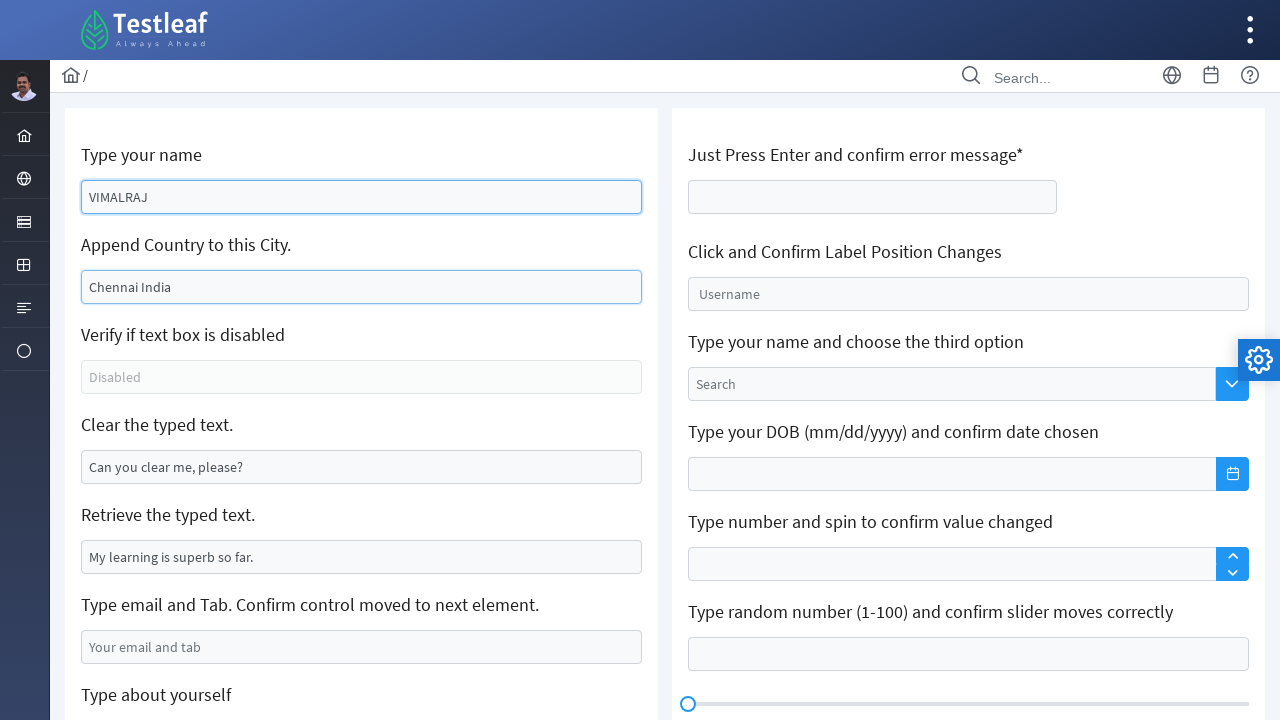

Checked if text box is enabled: False
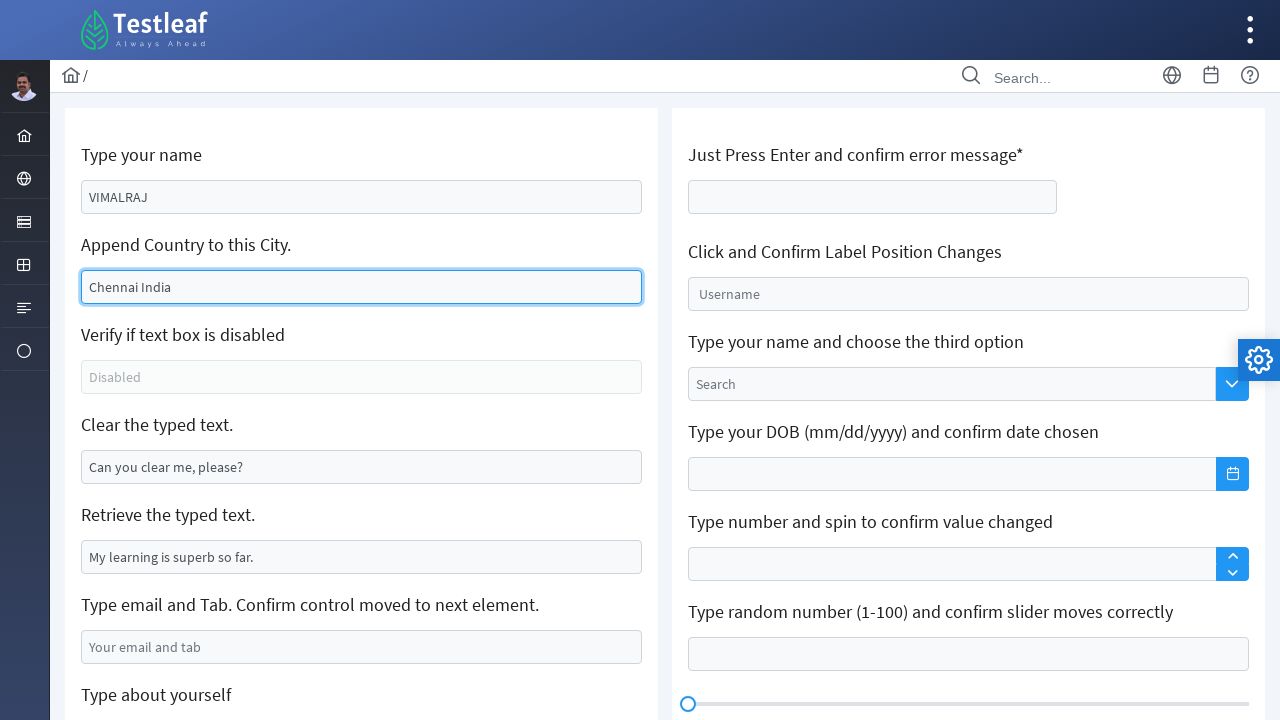

Cleared text from field on #j_idt88\:j_idt95
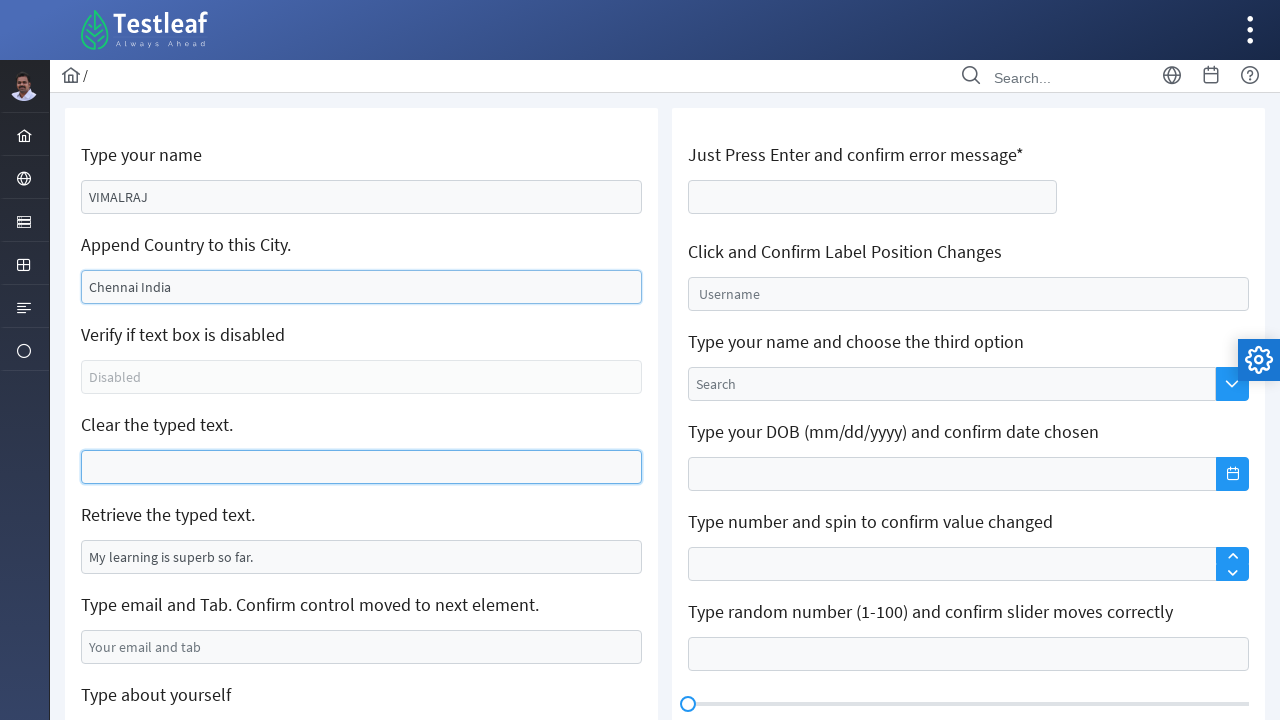

Retrieved text value: 'My learning is superb so far.'
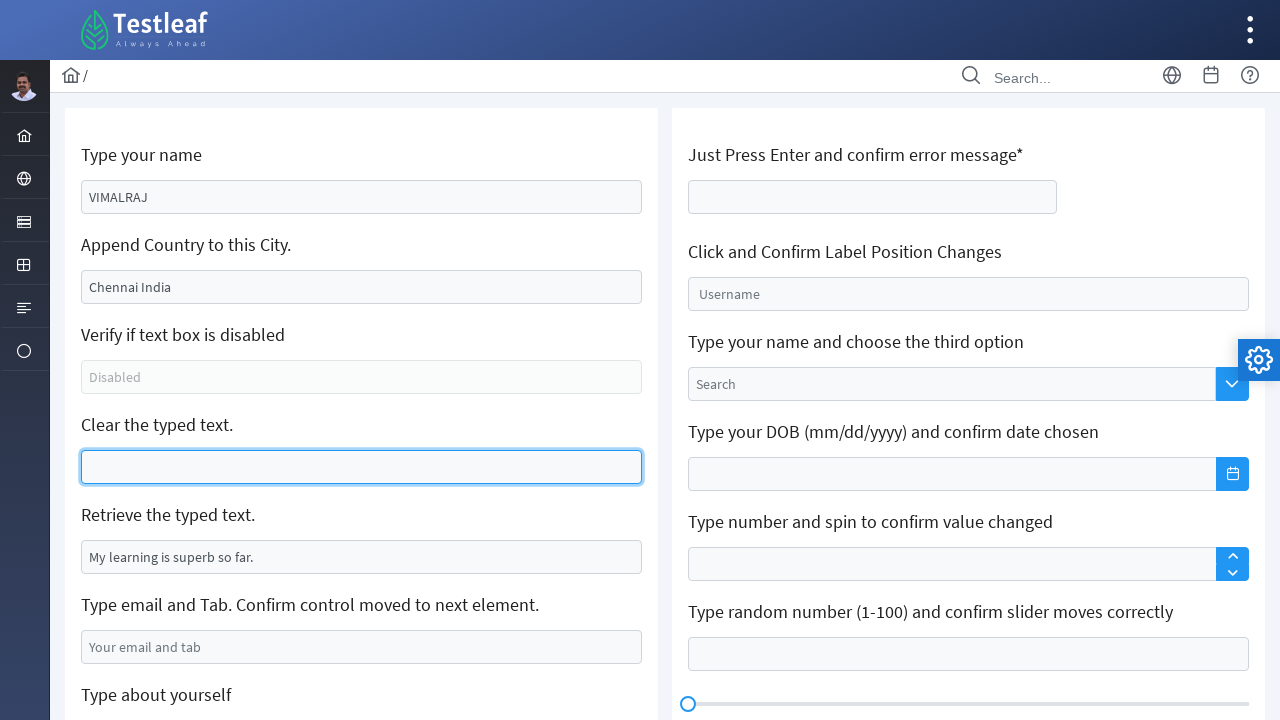

Filled email field with 'testmail@gmail.com' on input[name='j_idt88:j_idt99']
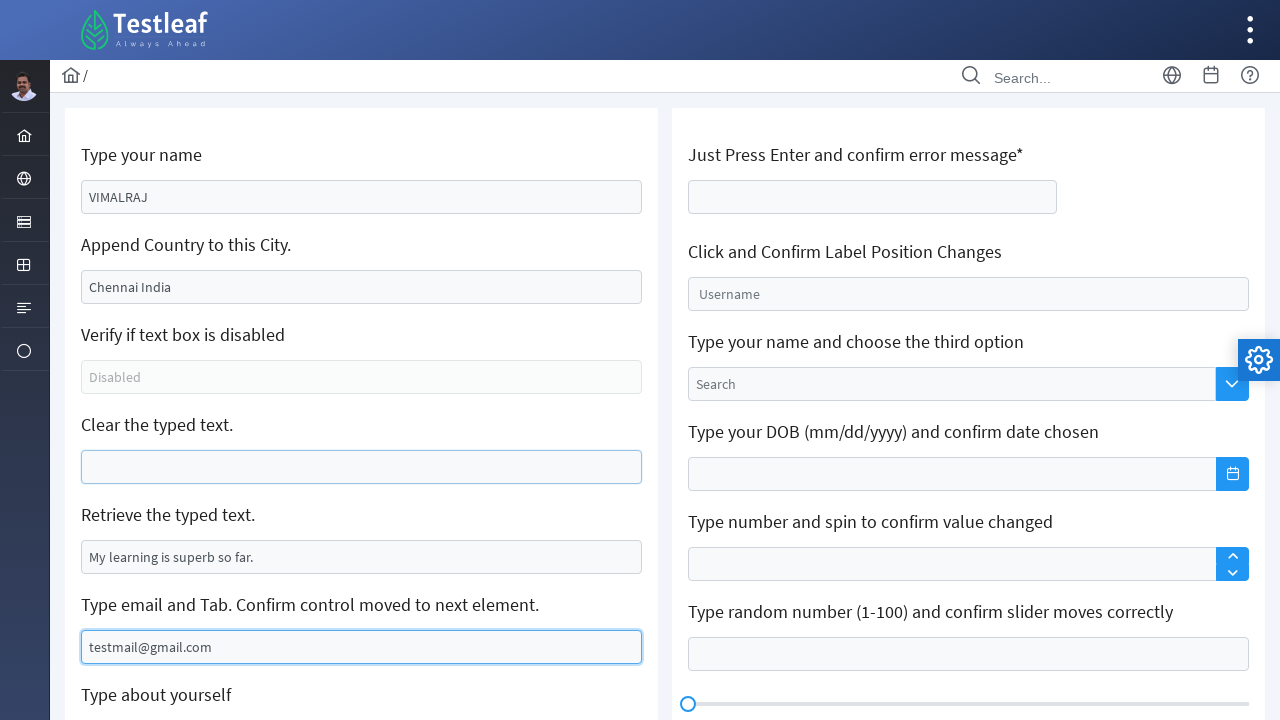

Pressed Tab key to move focus away from email field
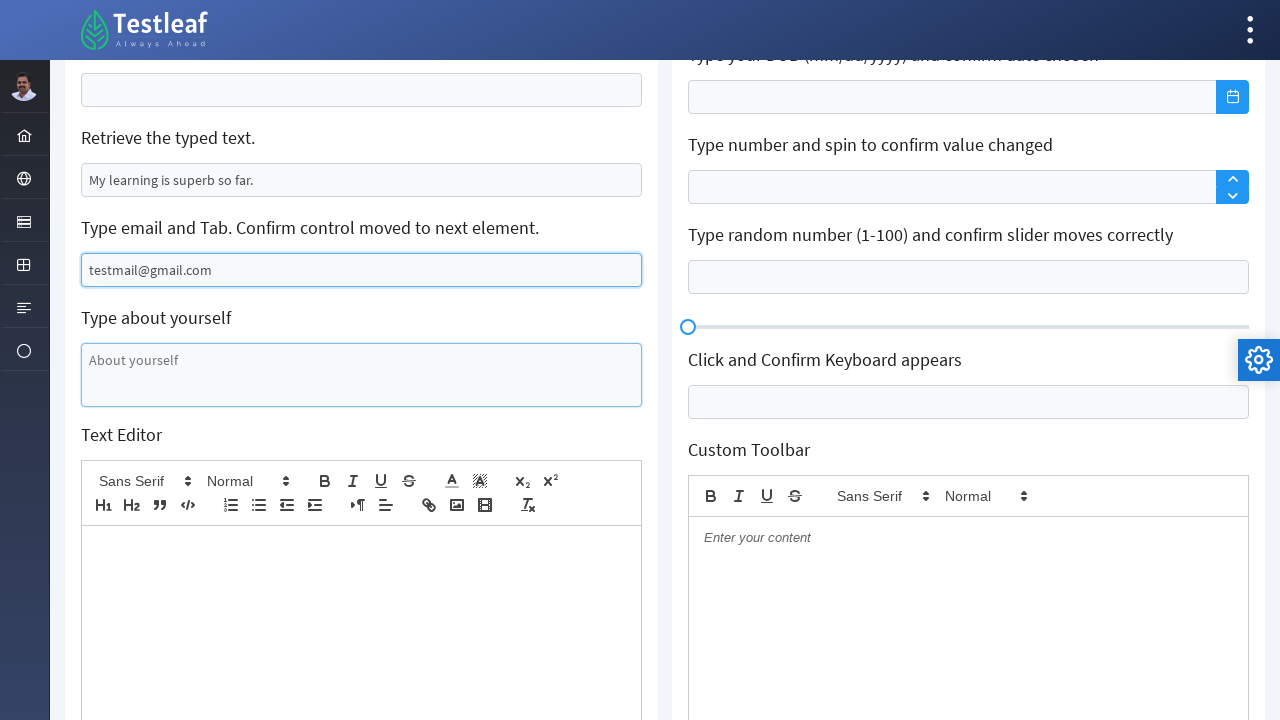

Focused on age field on #j_idt106\:thisform\:age
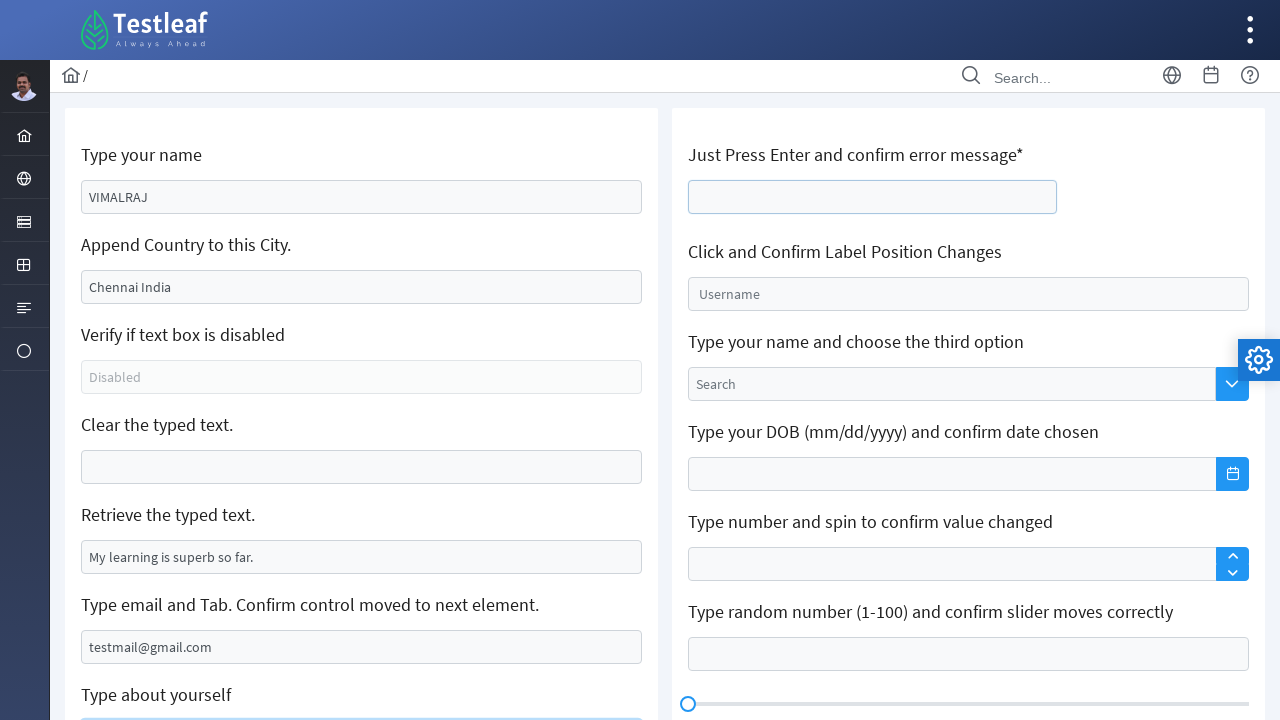

Pressed Enter on age field to trigger validation
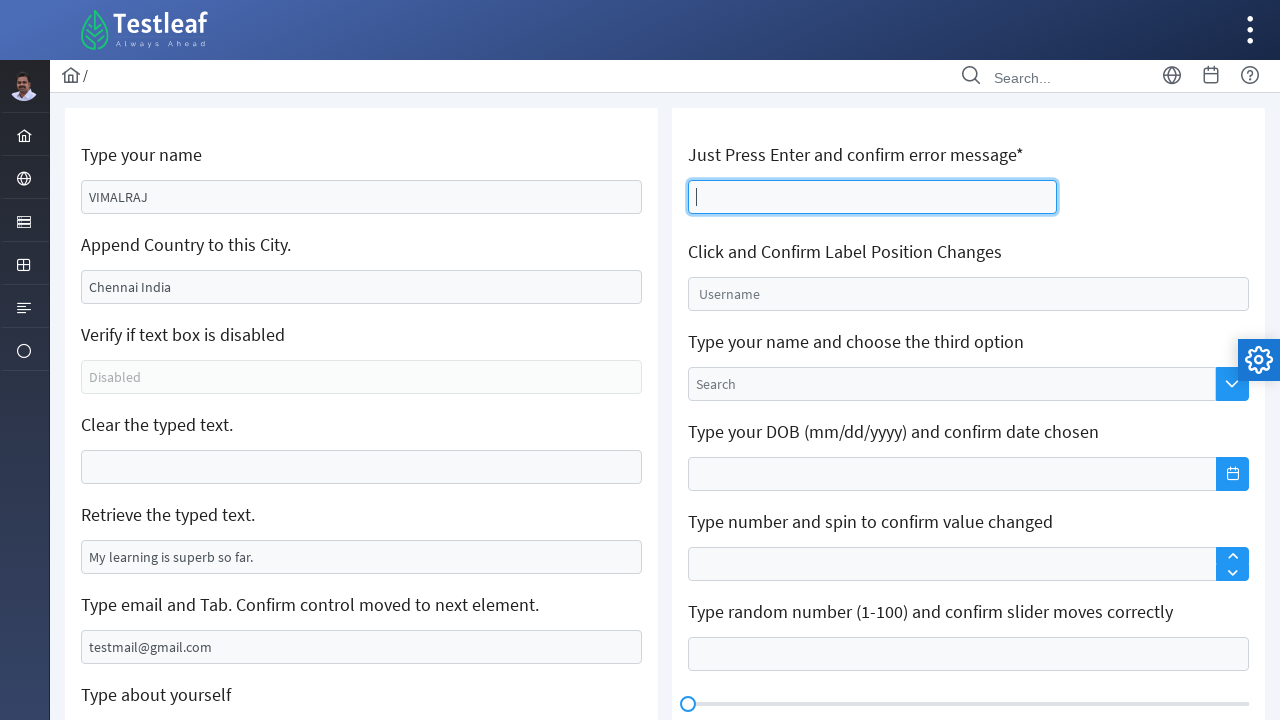

Error message element loaded
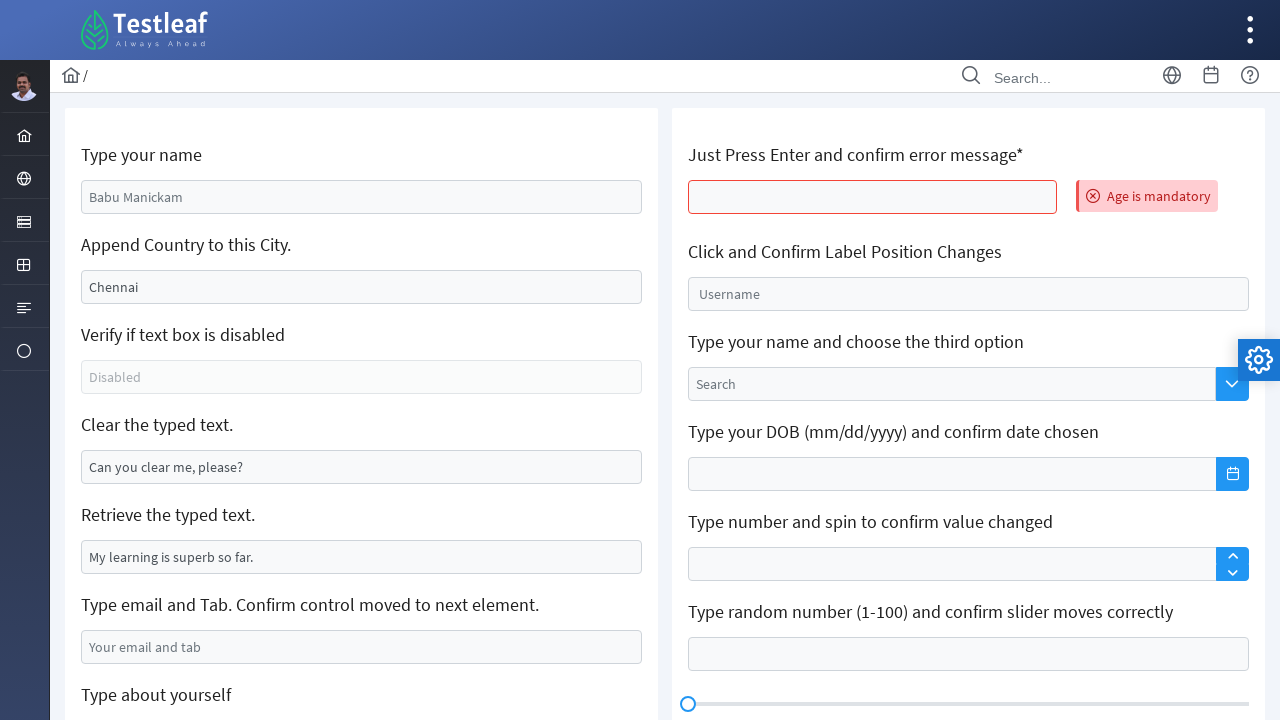

Retrieved error message: 'Age is mandatory'
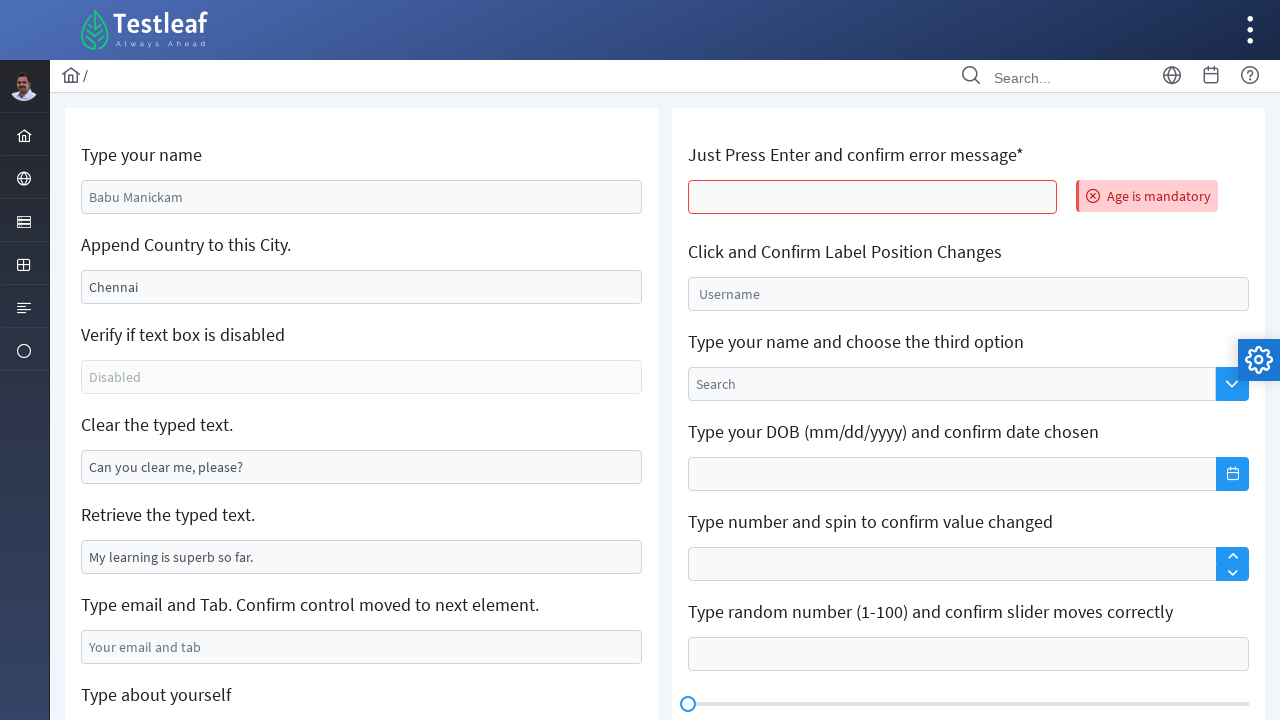

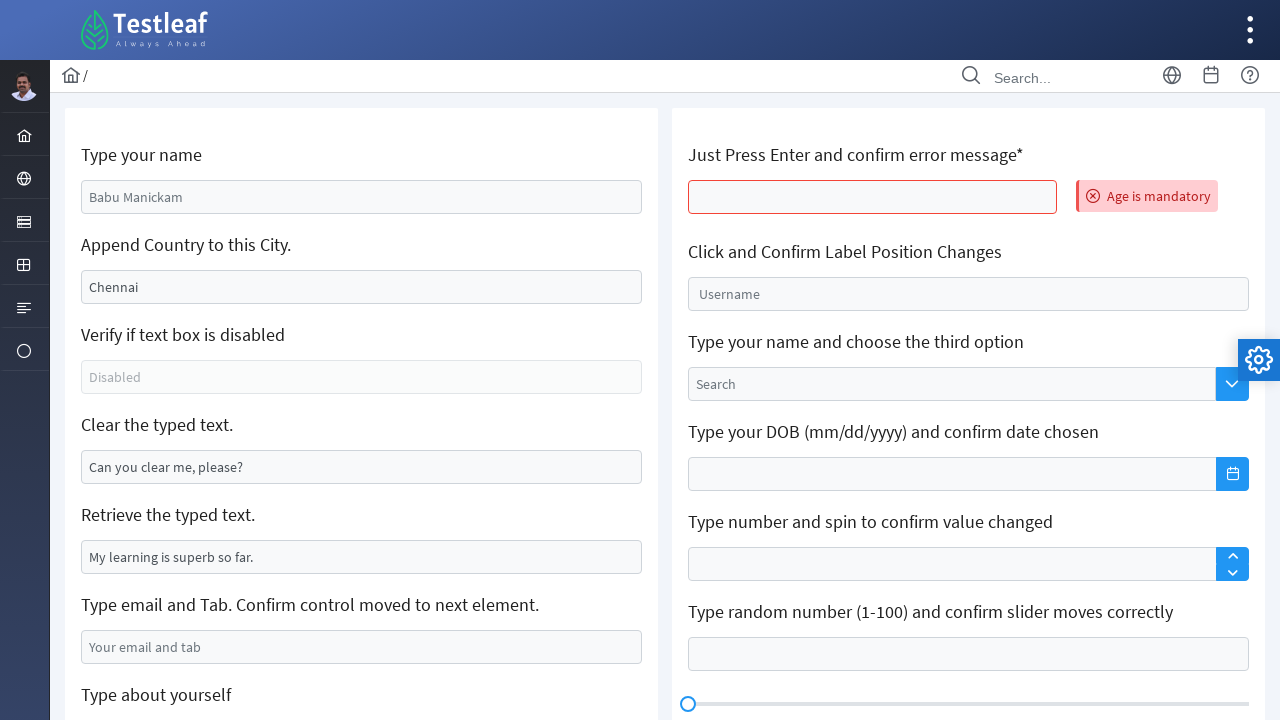